Tests single select dropdown by selecting items by index and visible text, verifying "Item 7" is selected

Starting URL: https://antoniotrindade.com.br/treinoautomacao/elementsweb.html

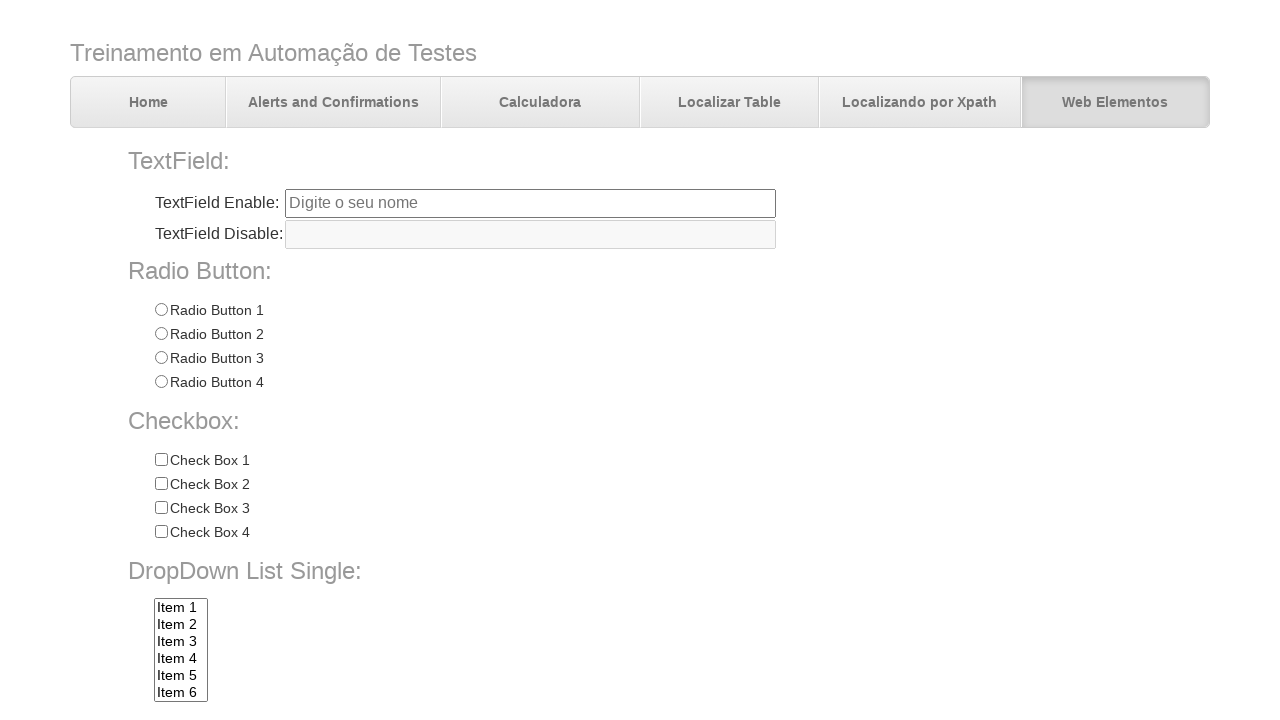

Selected 6th item (index 5) from dropdown on select[name='dropdownlist']
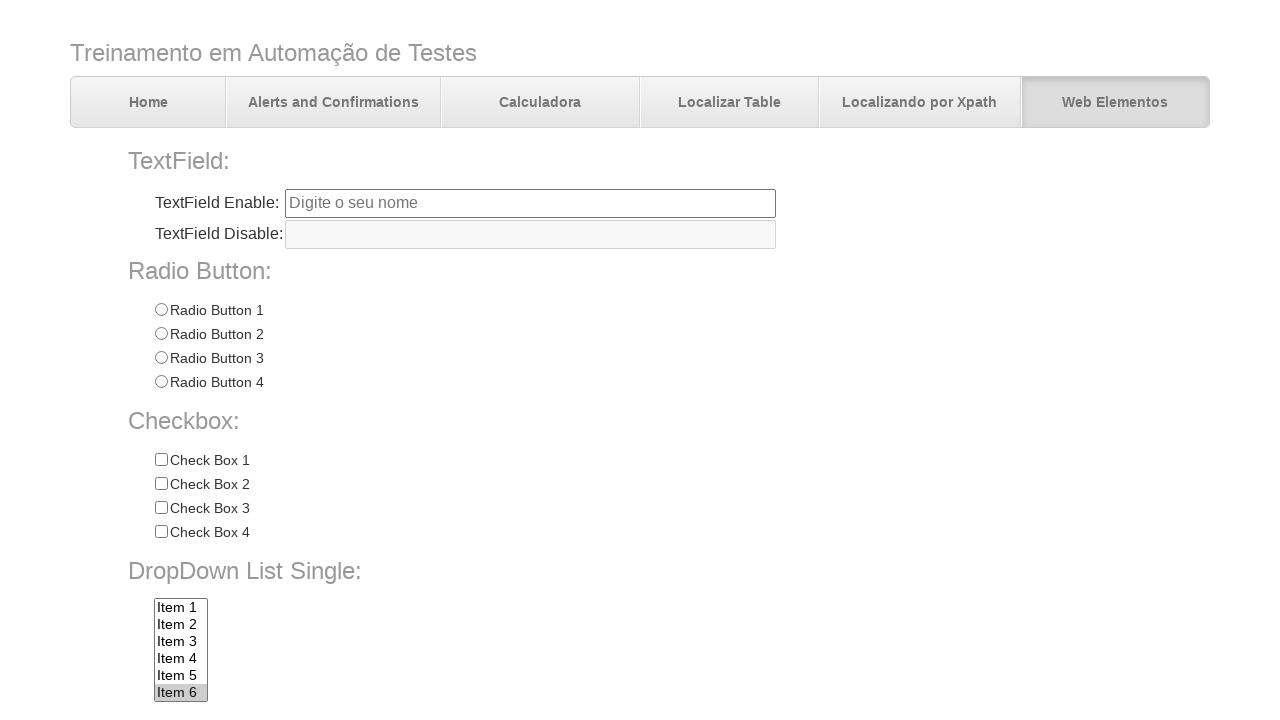

Selected 'Item 7' by visible text from dropdown on select[name='dropdownlist']
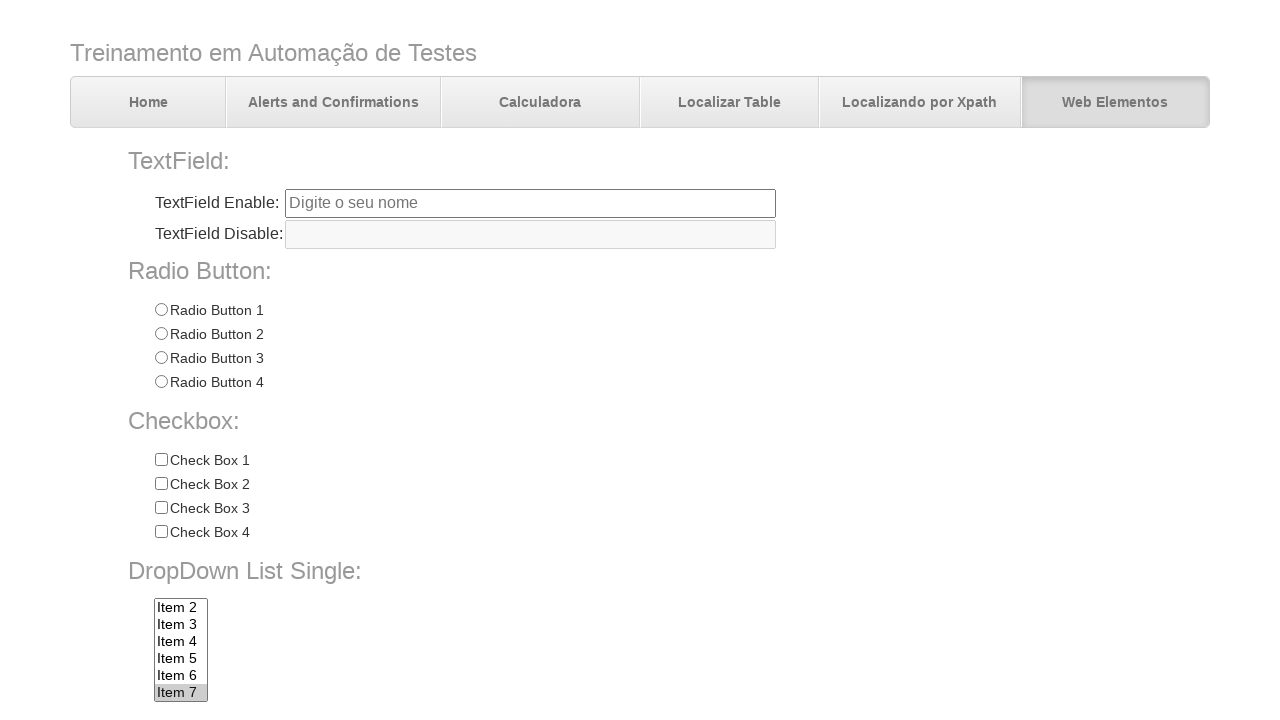

Retrieved selected value from dropdown
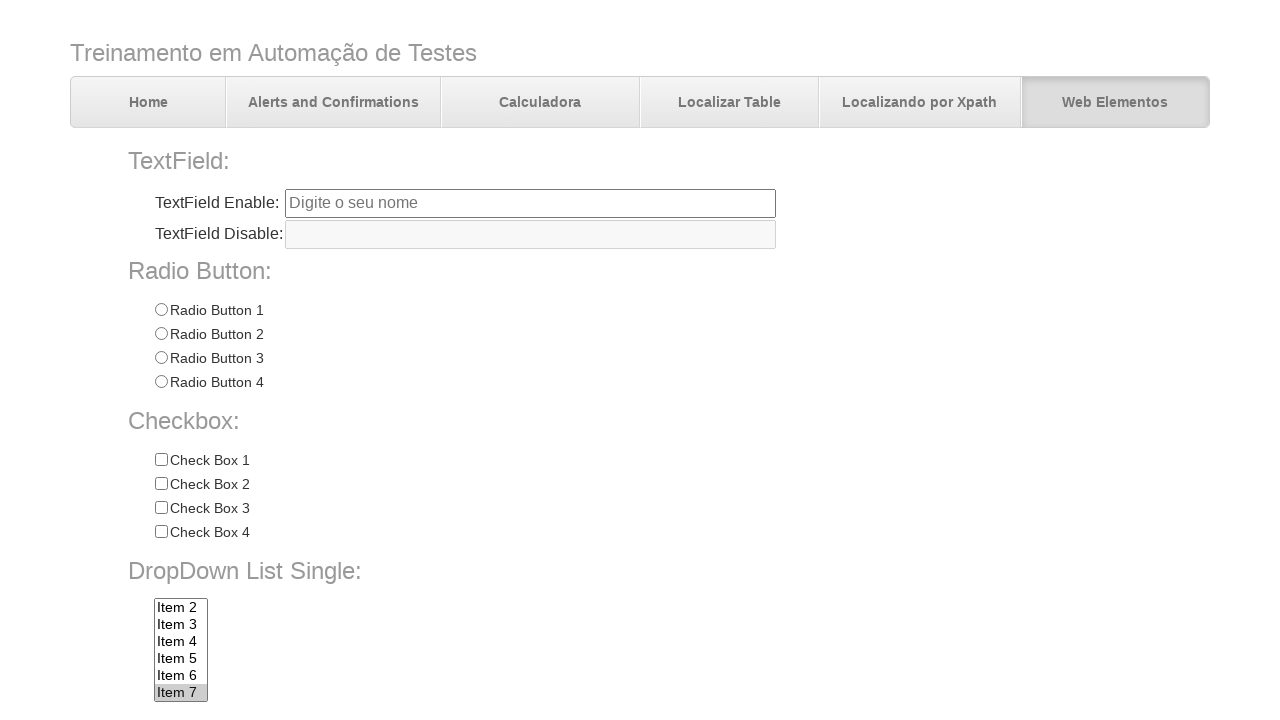

Verified that 'Item 7' is the selected option
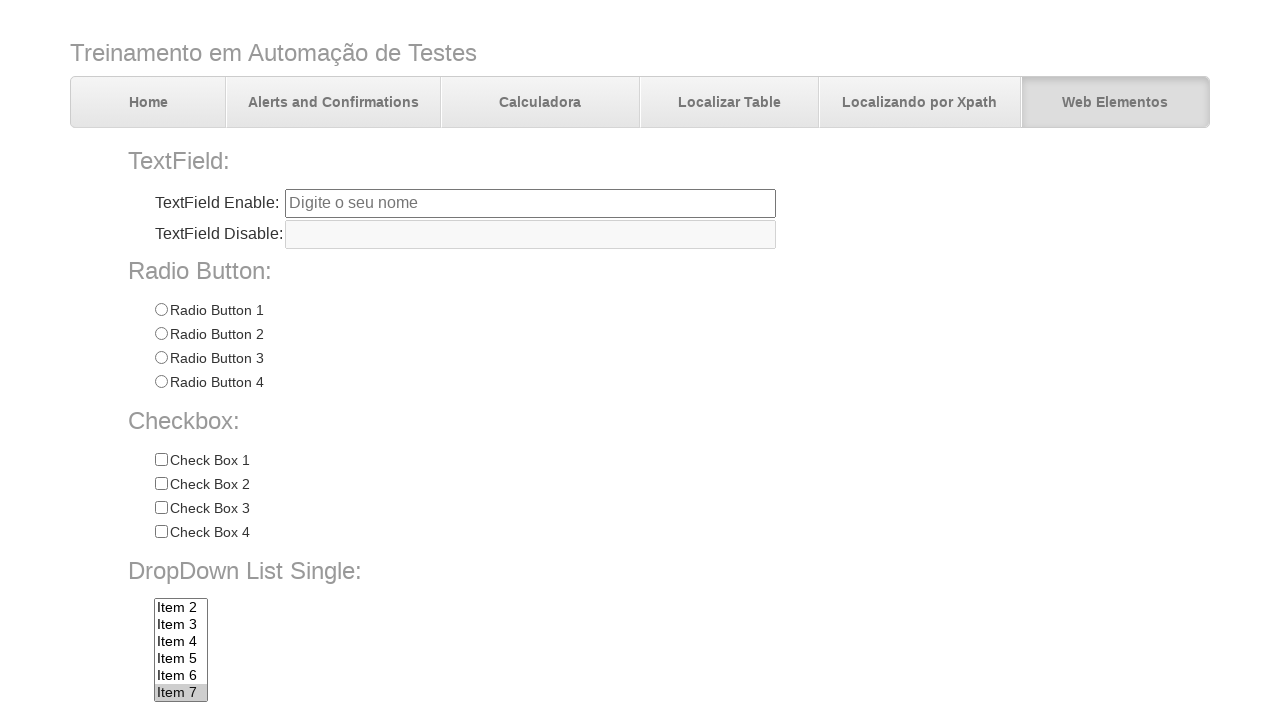

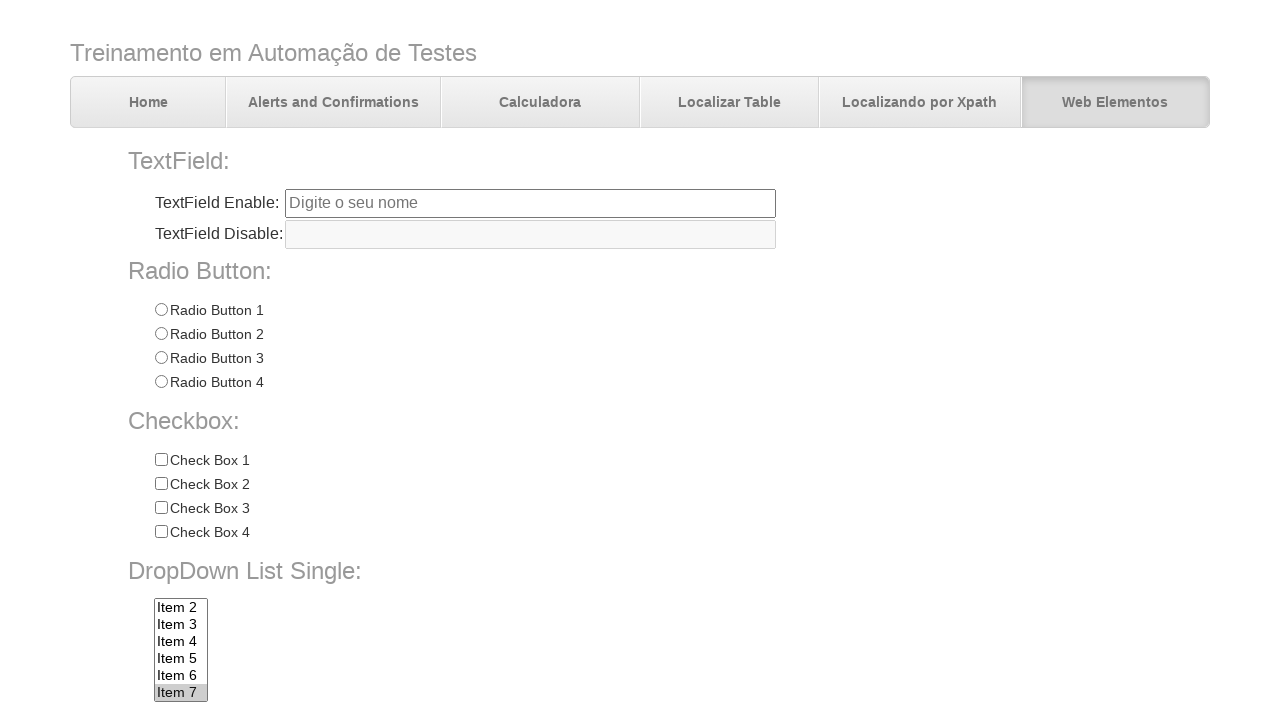